Tests a native keyboard accessibility demo page by clicking a button, handling the alert popup, and filling a form input field.

Starting URL: https://mdn.github.io/learning-area/tools-testing/cross-browser-testing/accessibility/native-keyboard-accessibility.html

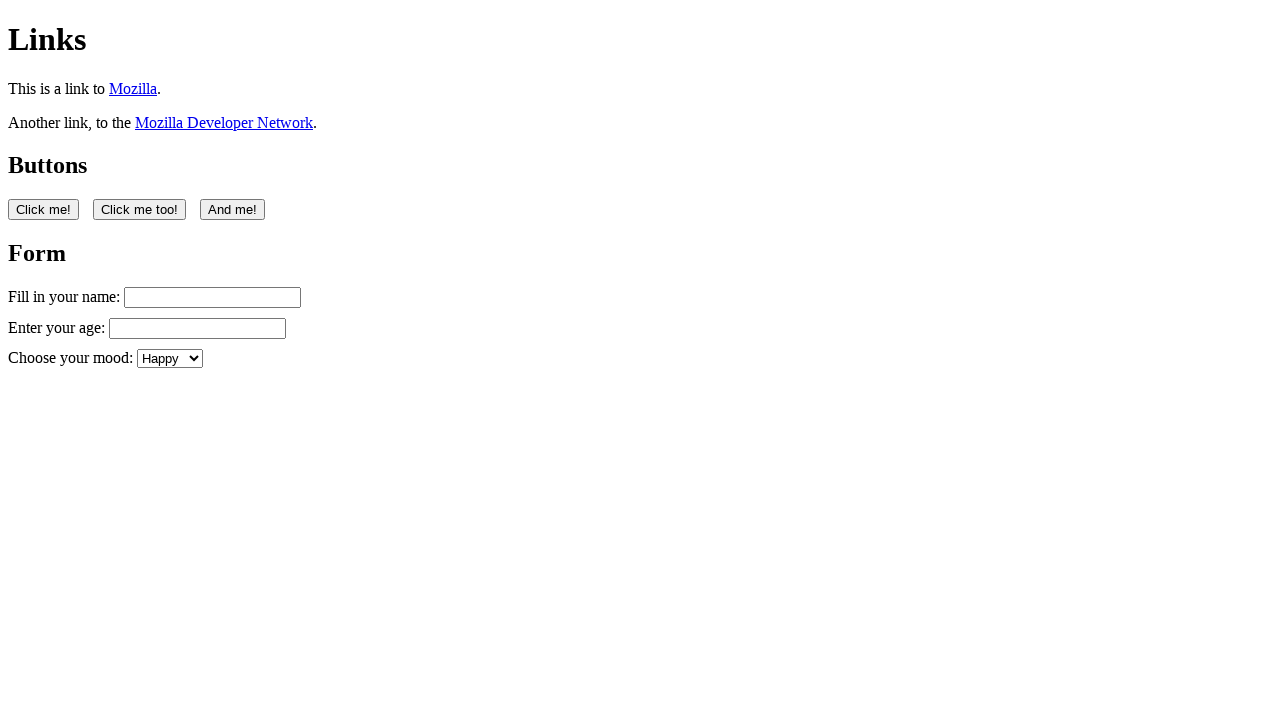

Located the first button on the keyboard accessibility demo page
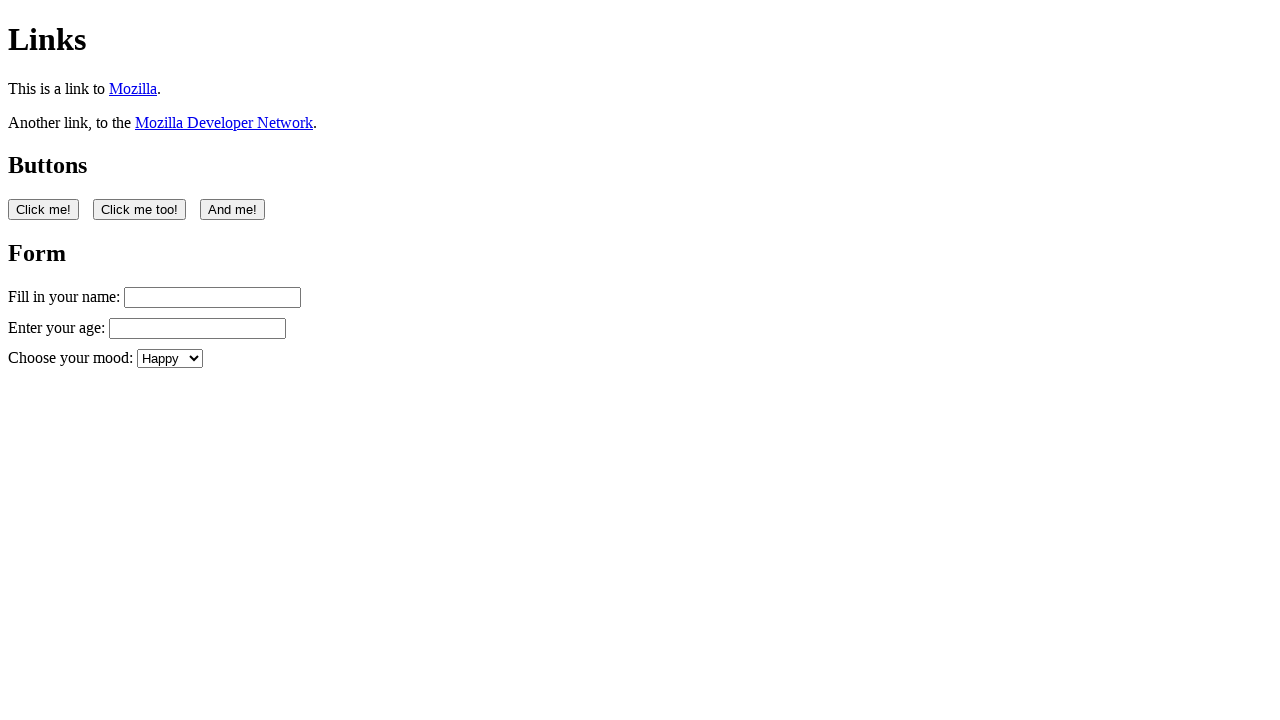

Clicked the first button, triggering an alert dialog at (44, 209) on button:nth-of-type(1)
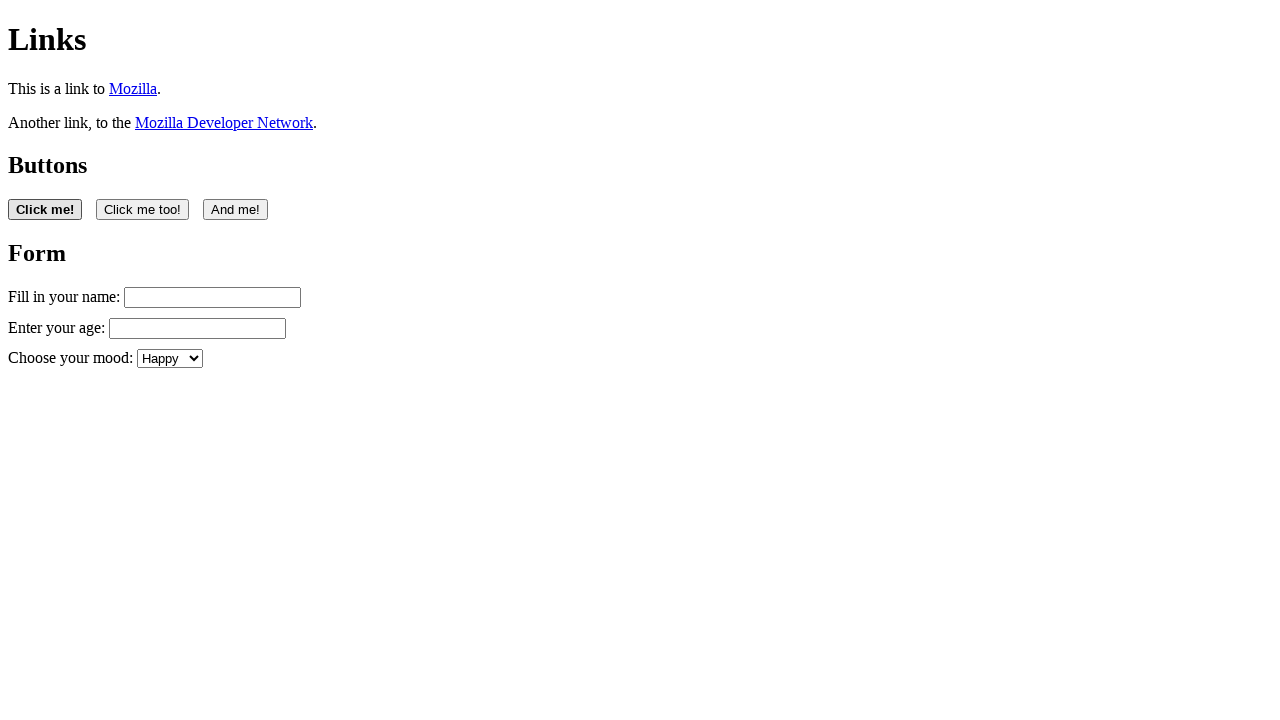

Set up dialog handler to accept alerts
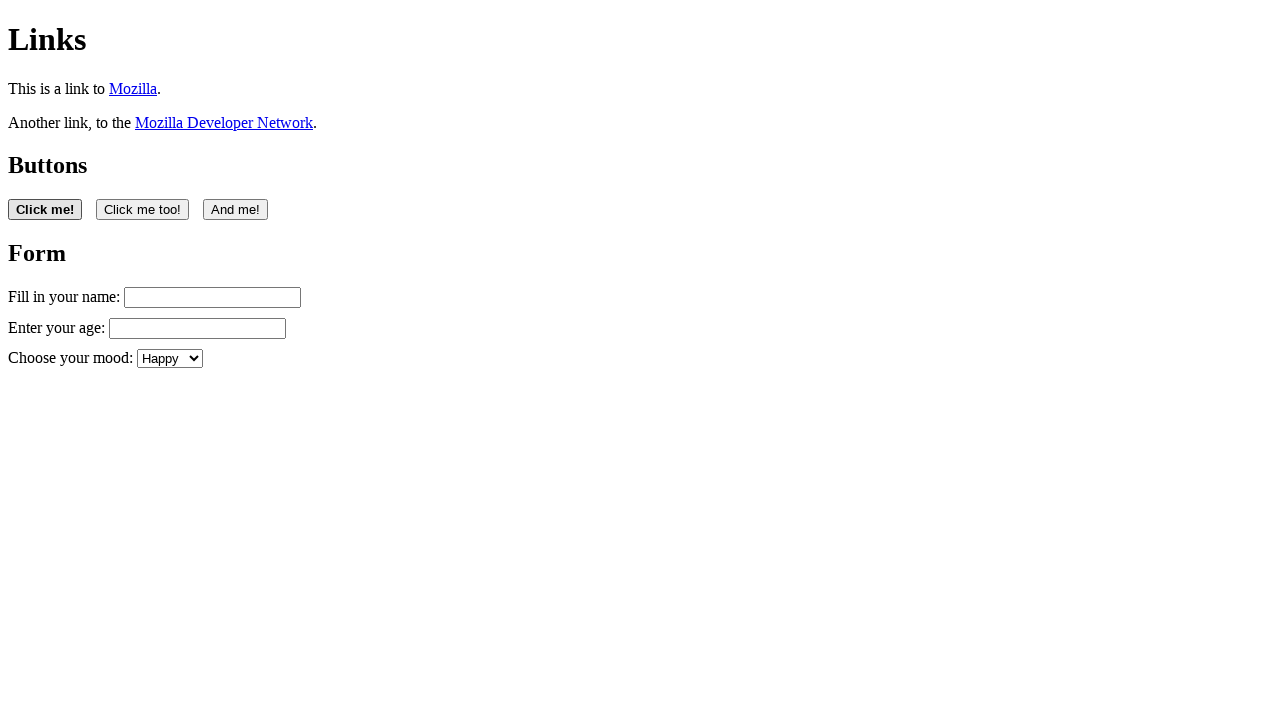

Filled the name input field with 'Filling in my form' on #name
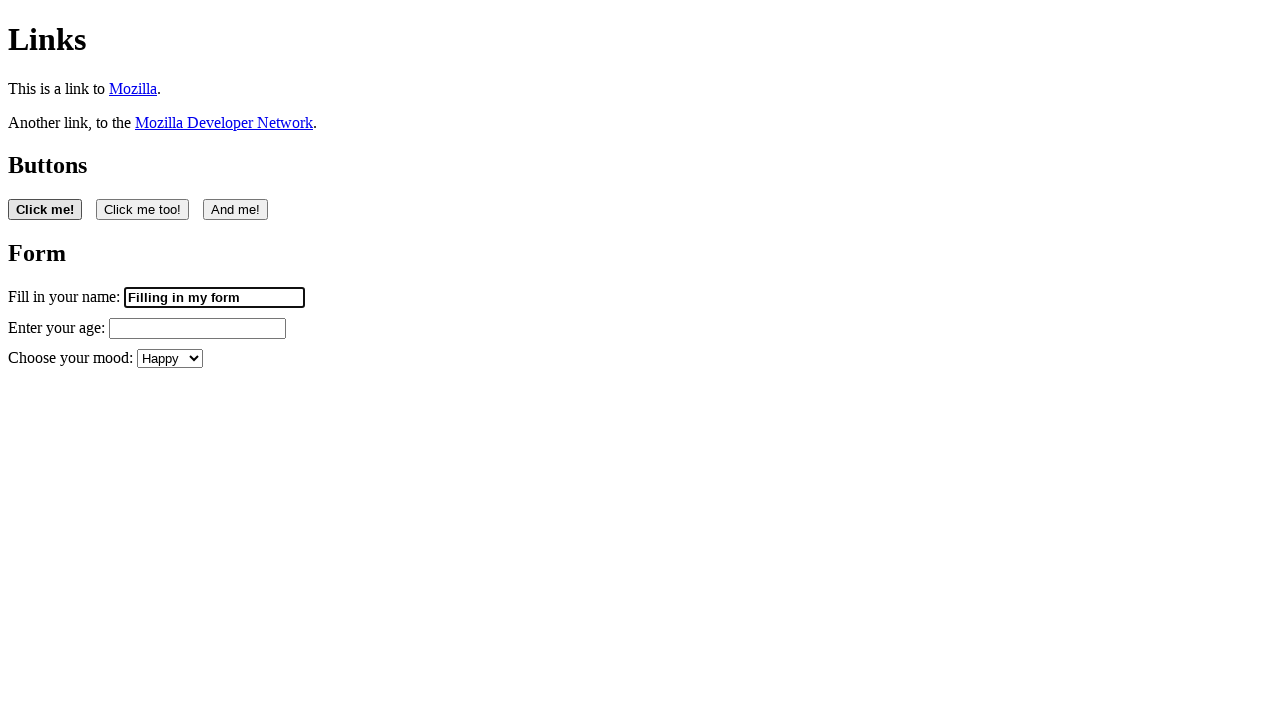

Retrieved the value from the name input field
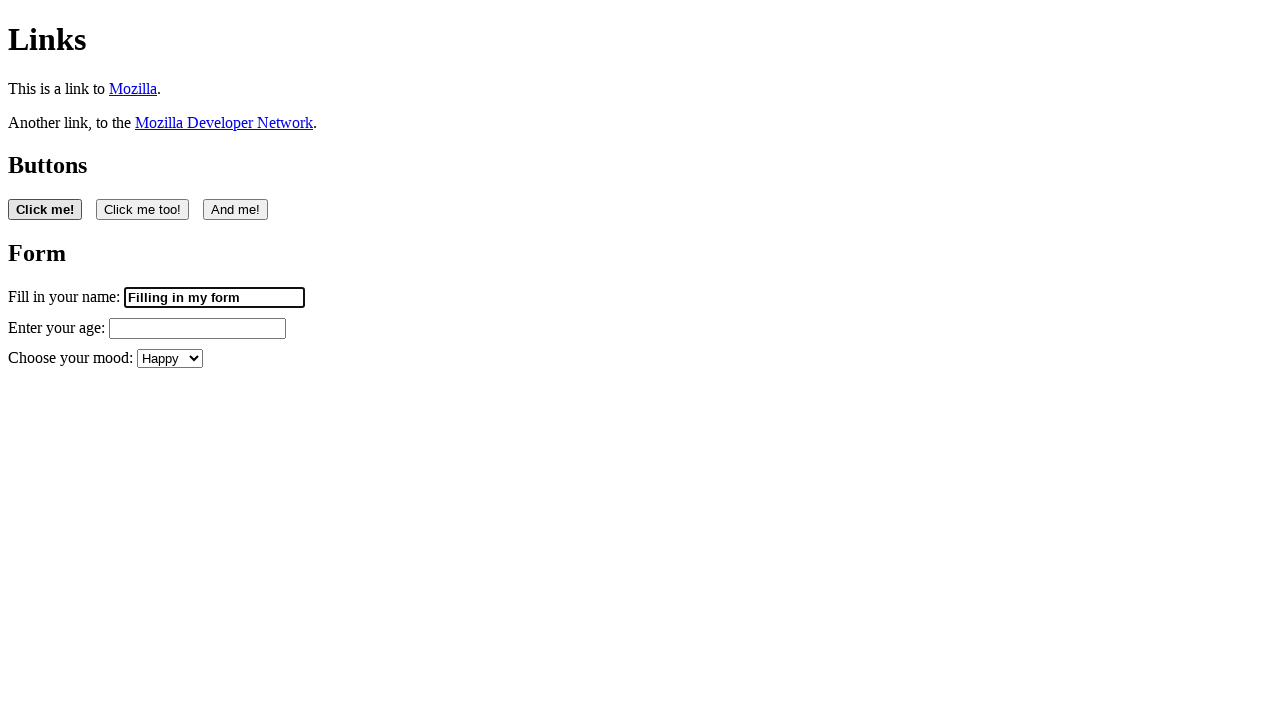

Verified that the form input field is editable and contains text
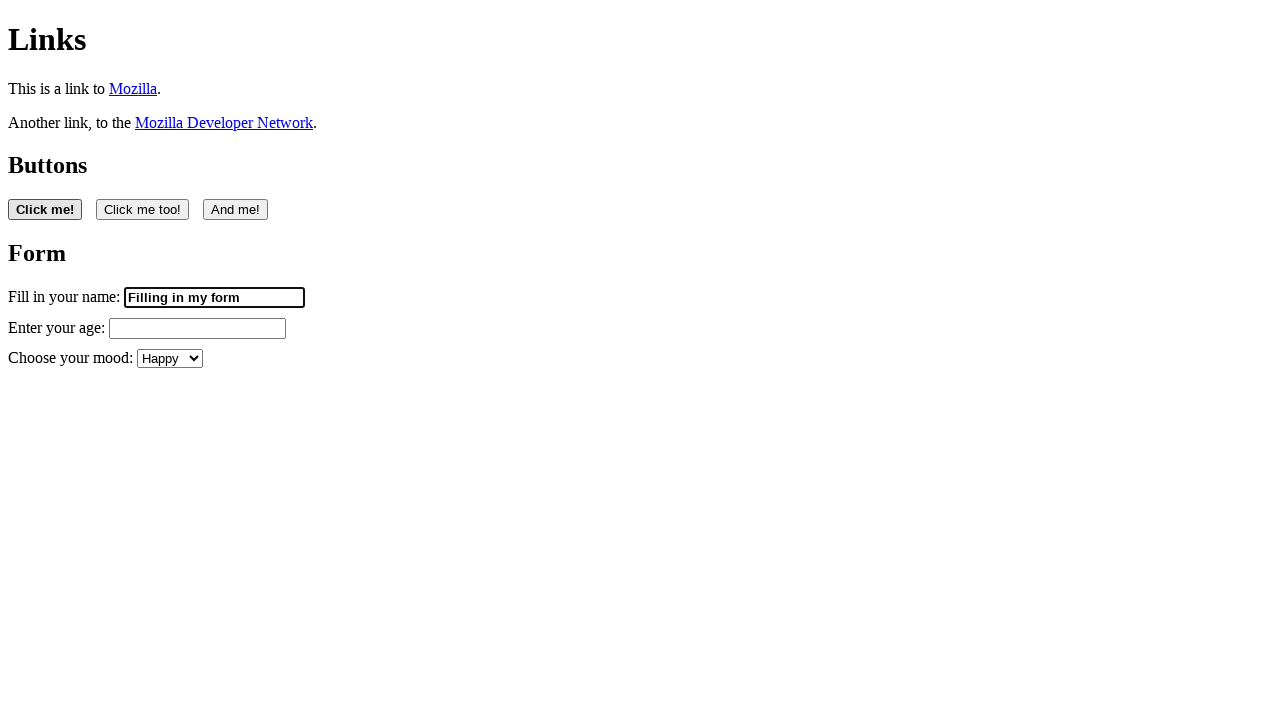

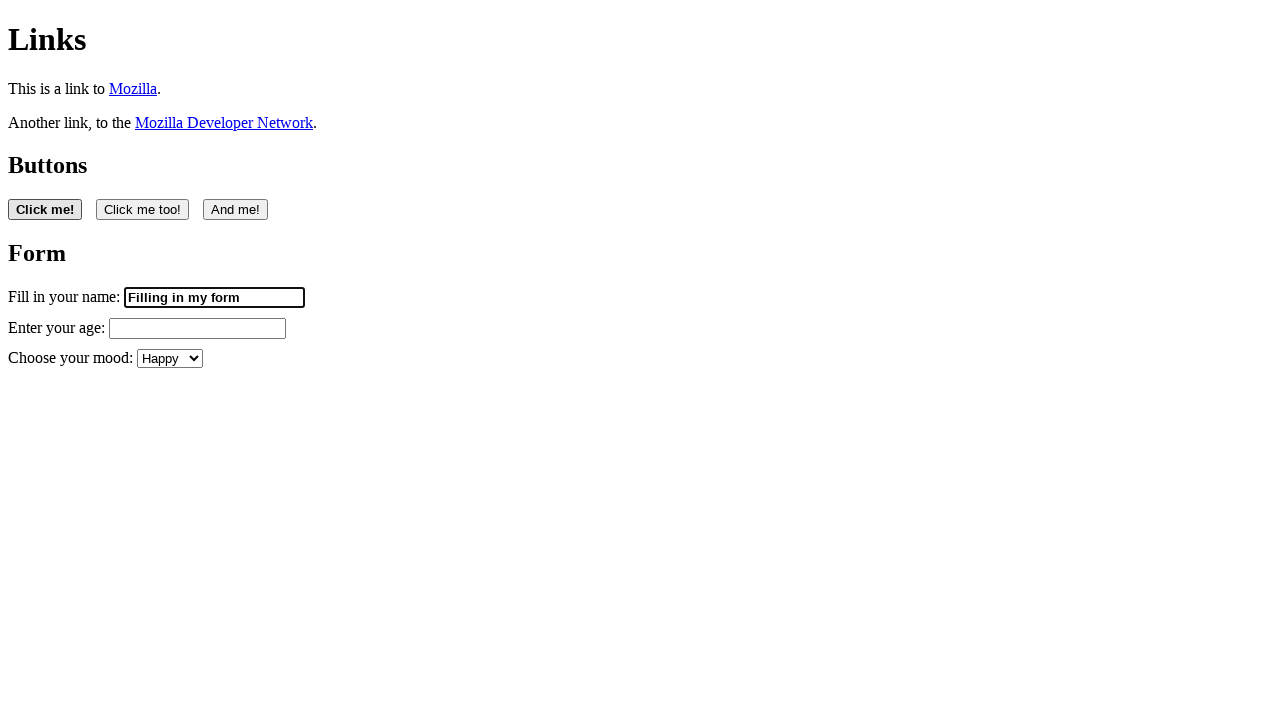